Tests form validation and submission by first triggering validation error, then filling all required fields and submitting successfully

Starting URL: https://www.lambdatest.com/selenium-playground

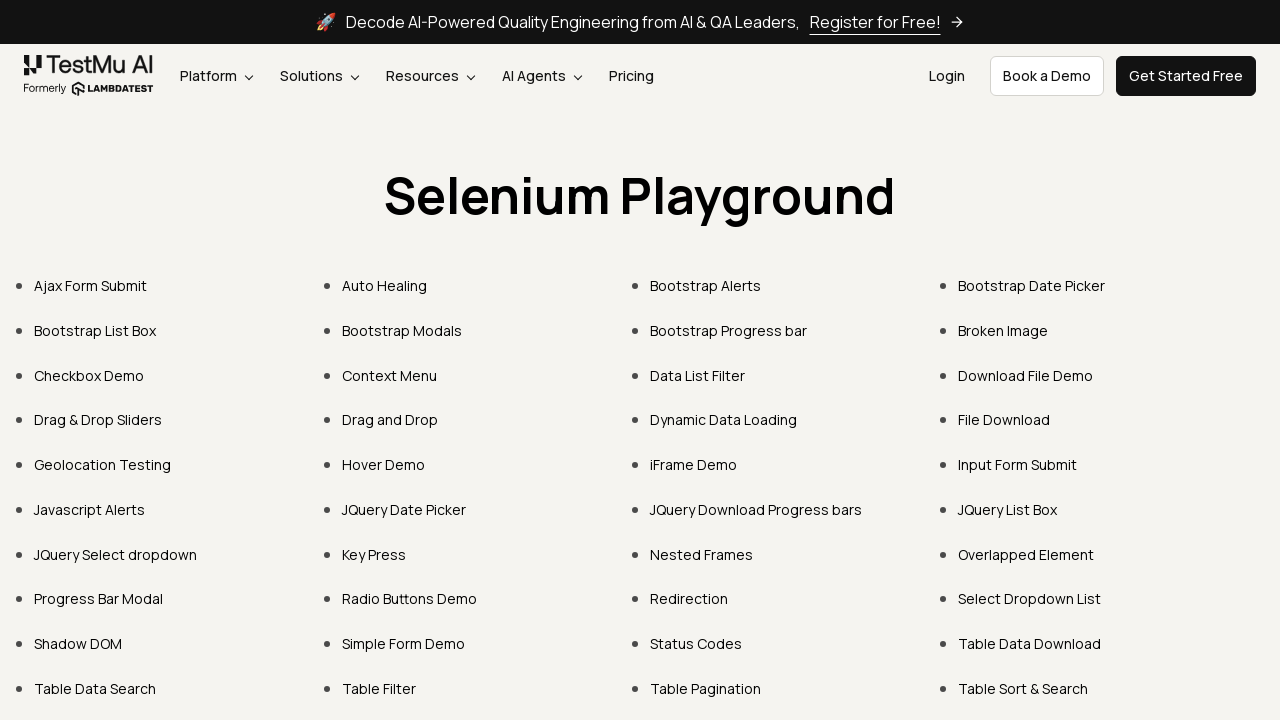

Clicked on Input Form Submit link at (1018, 464) on internal:role=link[name="Input Form Submit"i]
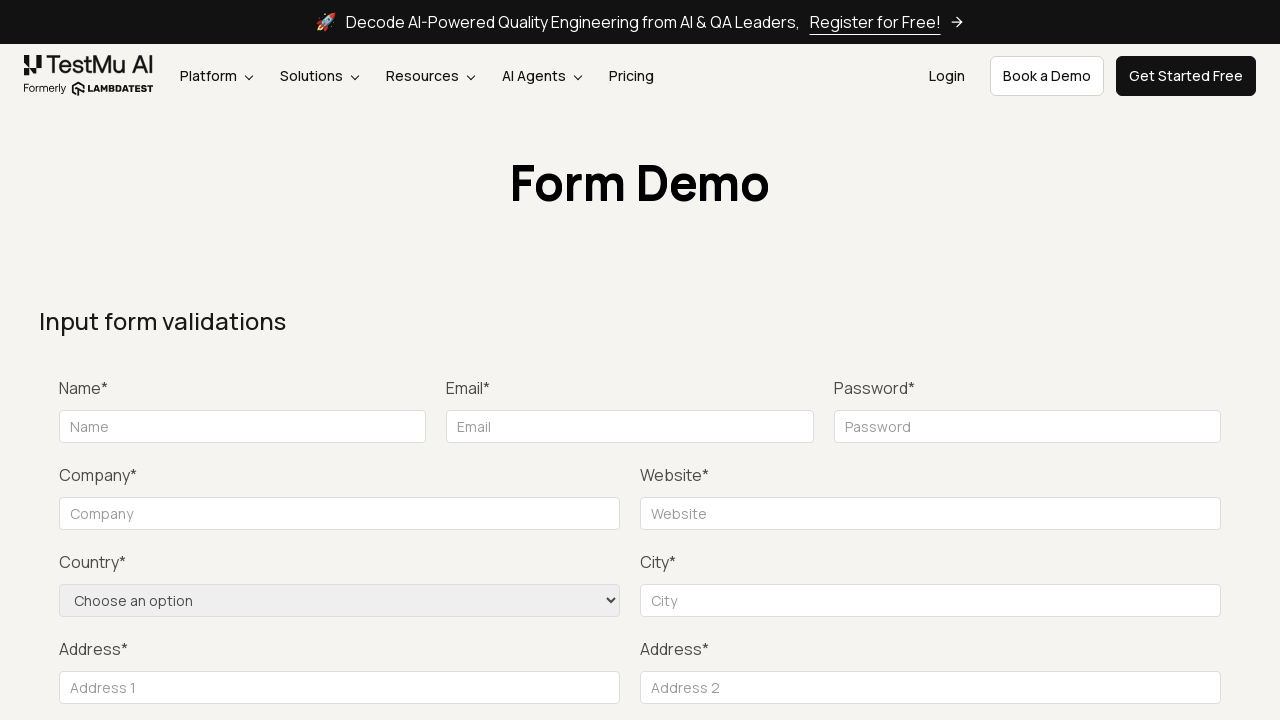

Waited for page to load (networkidle)
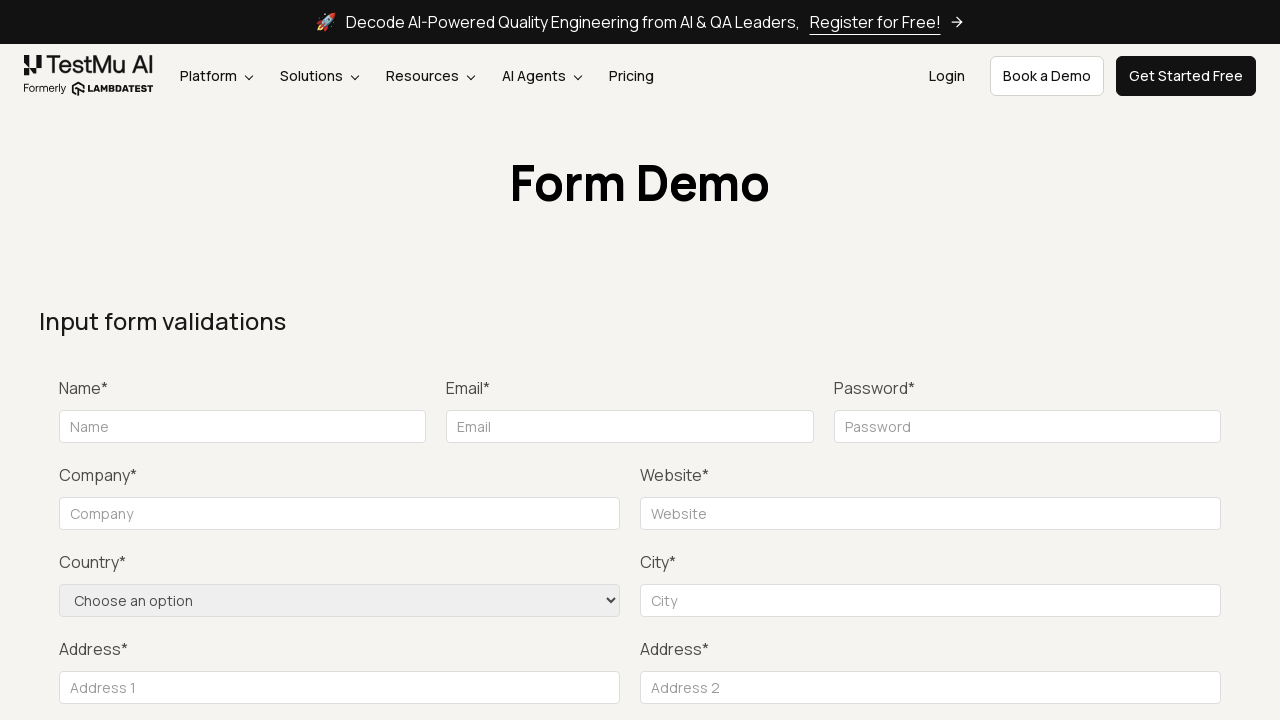

Clicked Submit button to trigger validation error at (1131, 360) on internal:role=button[name="Submit"i]
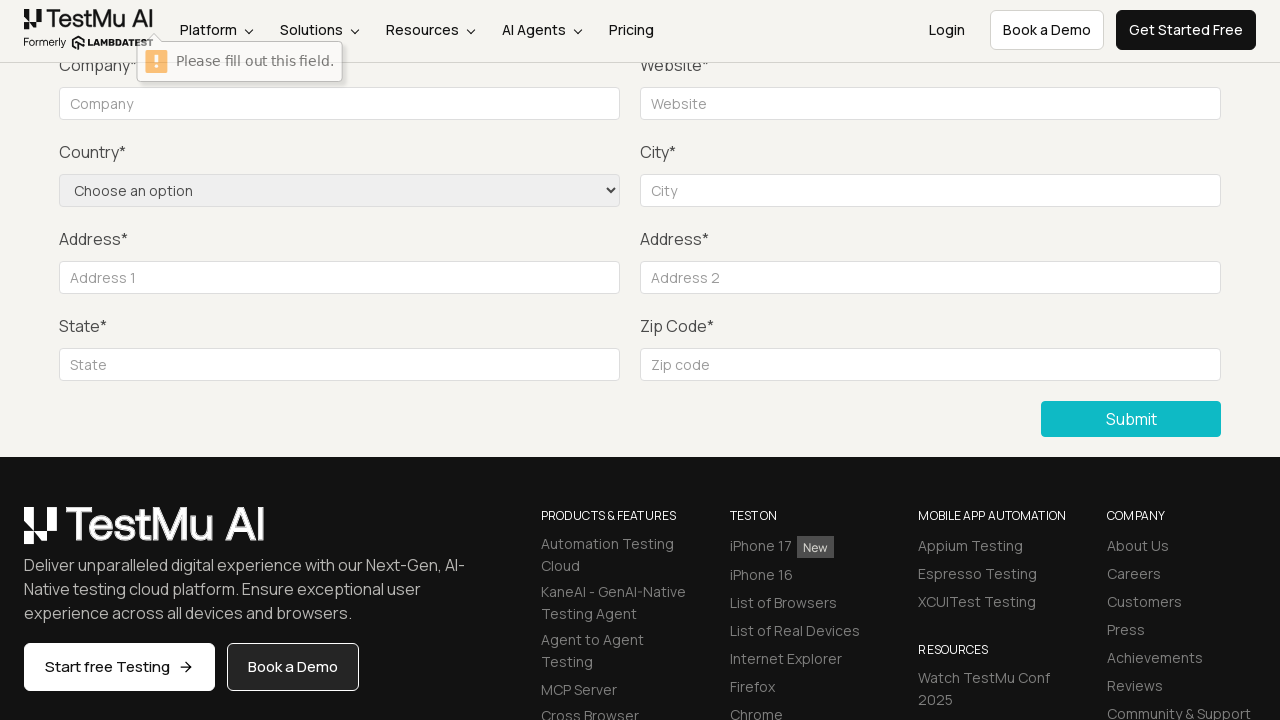

Retrieved validation message from name field
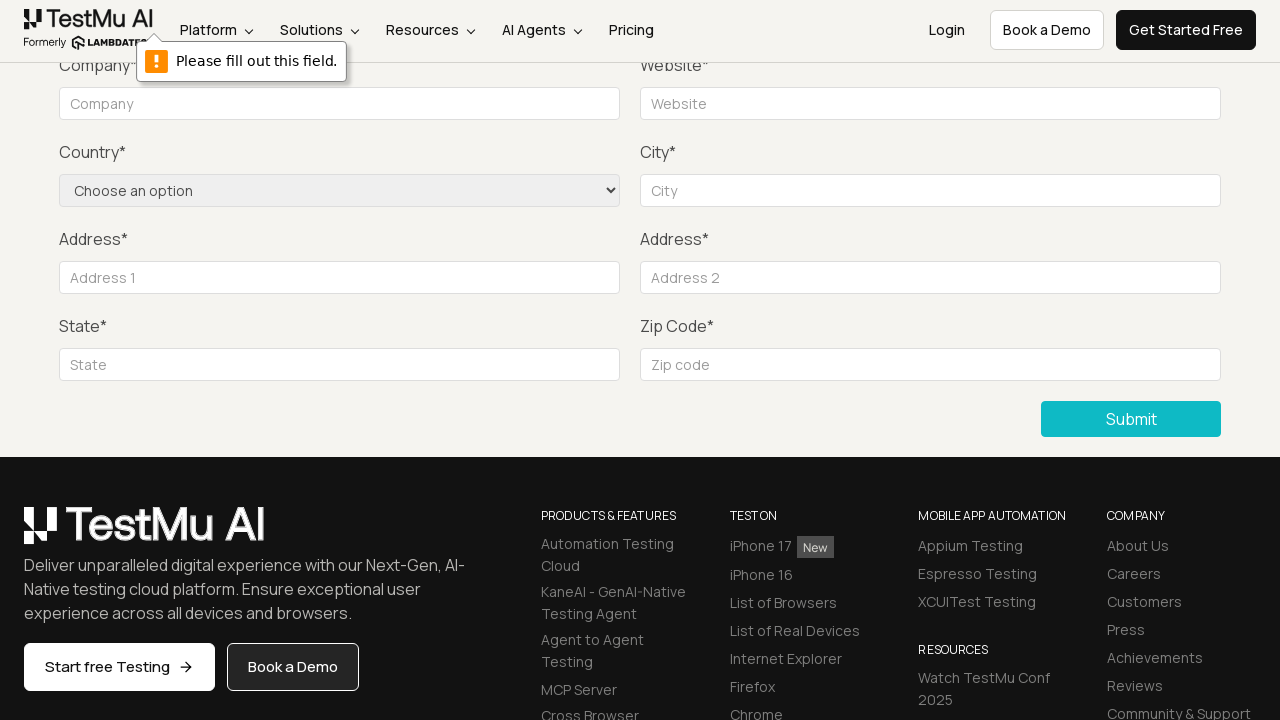

Verified validation message is 'Please fill out this field.'
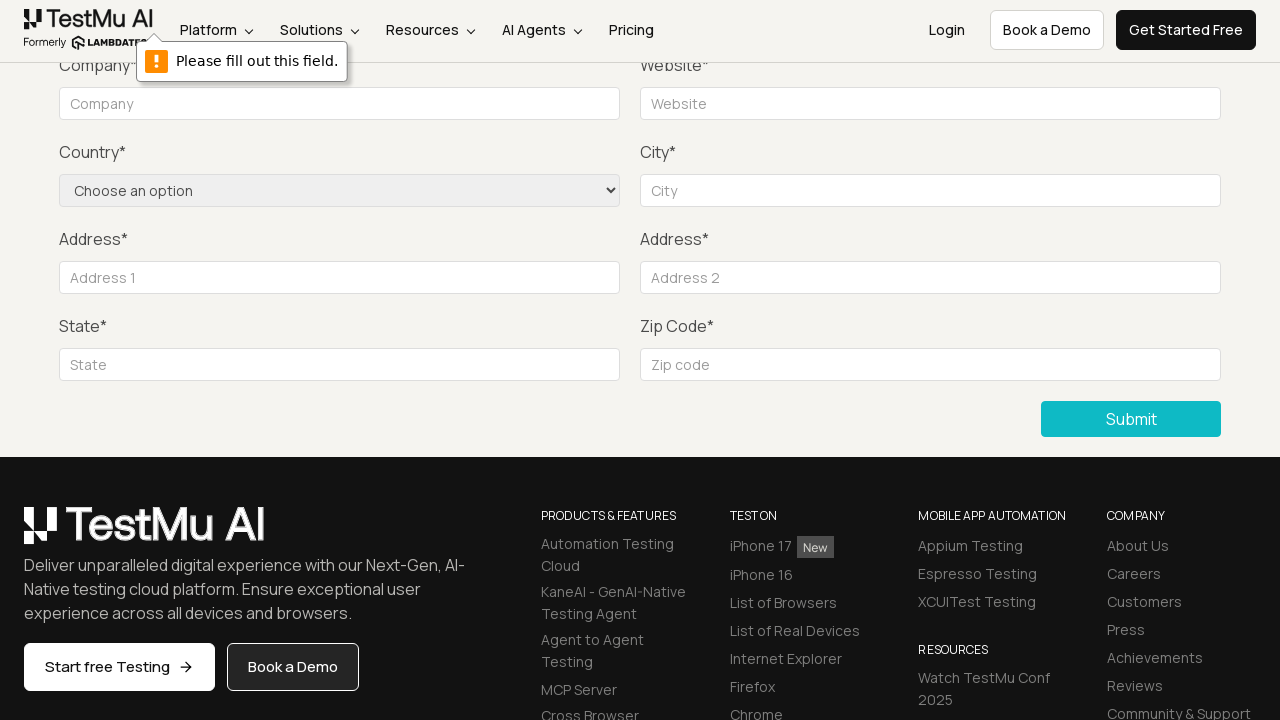

Filled name field with 'John Doe' on input[name="name"]
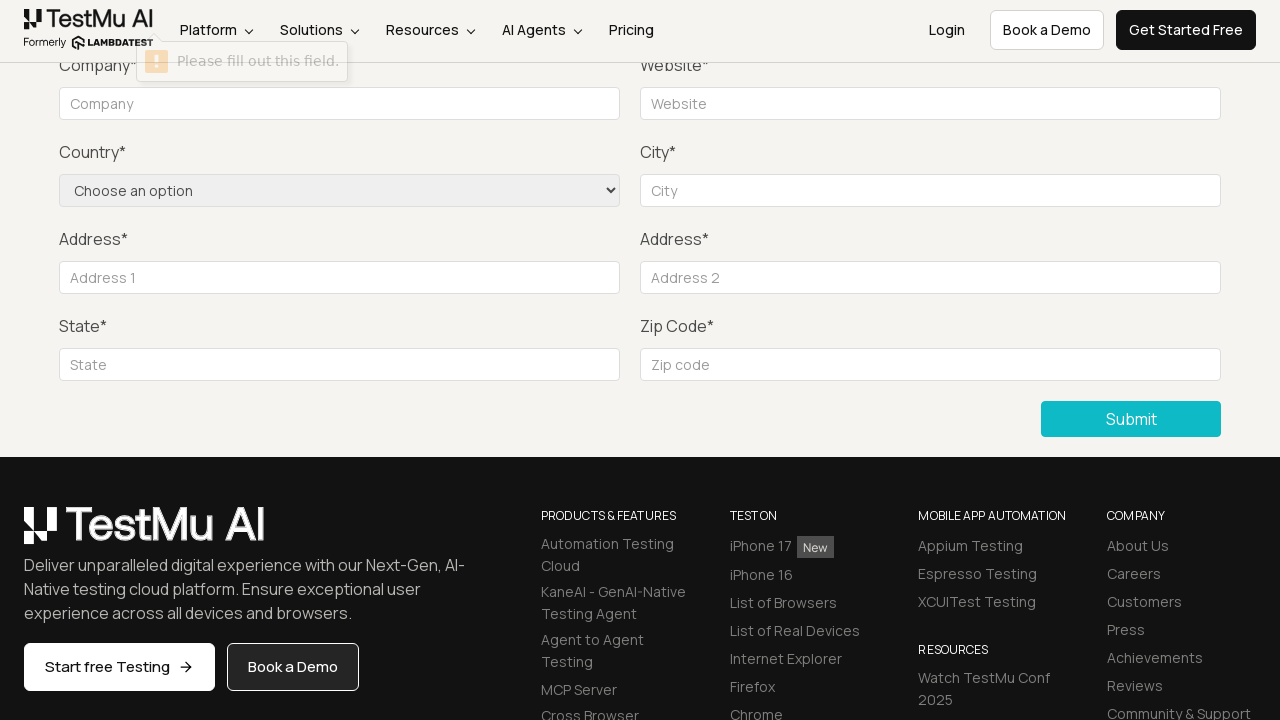

Filled email field with 'johndoe@example.com' on input[placeholder="Email"]
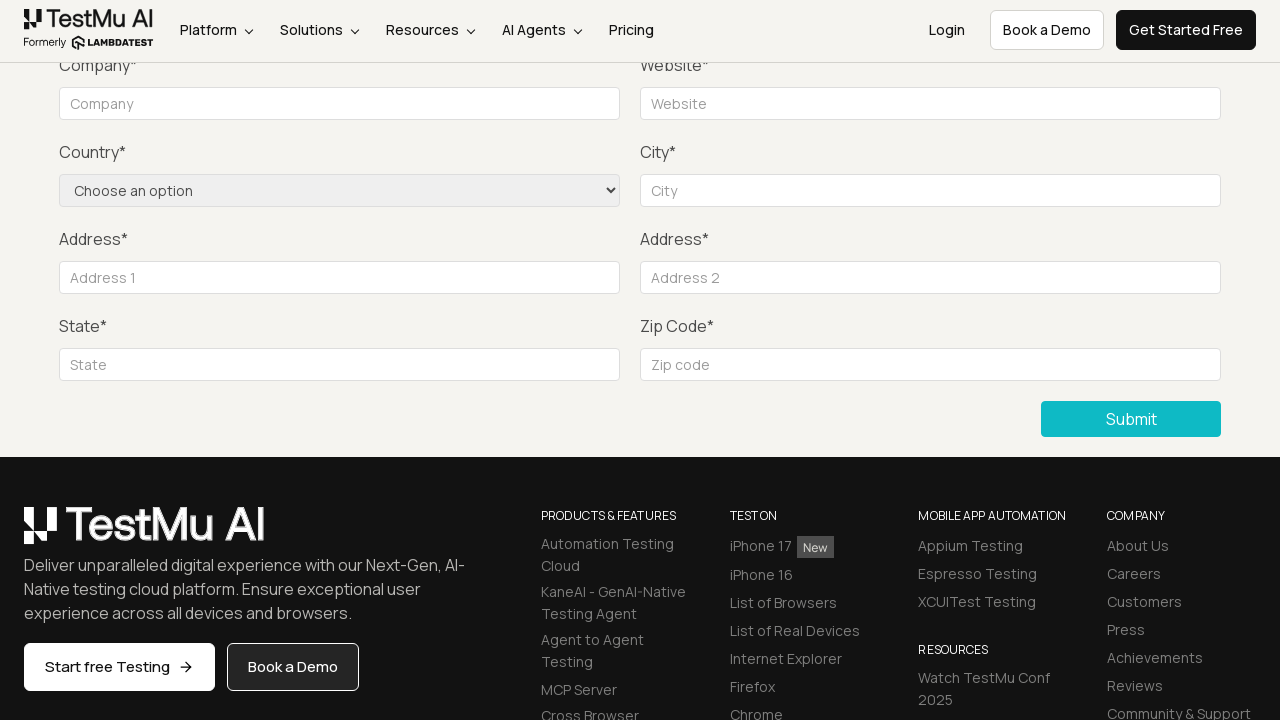

Filled password field with 'Password123' on input[placeholder="Password"]
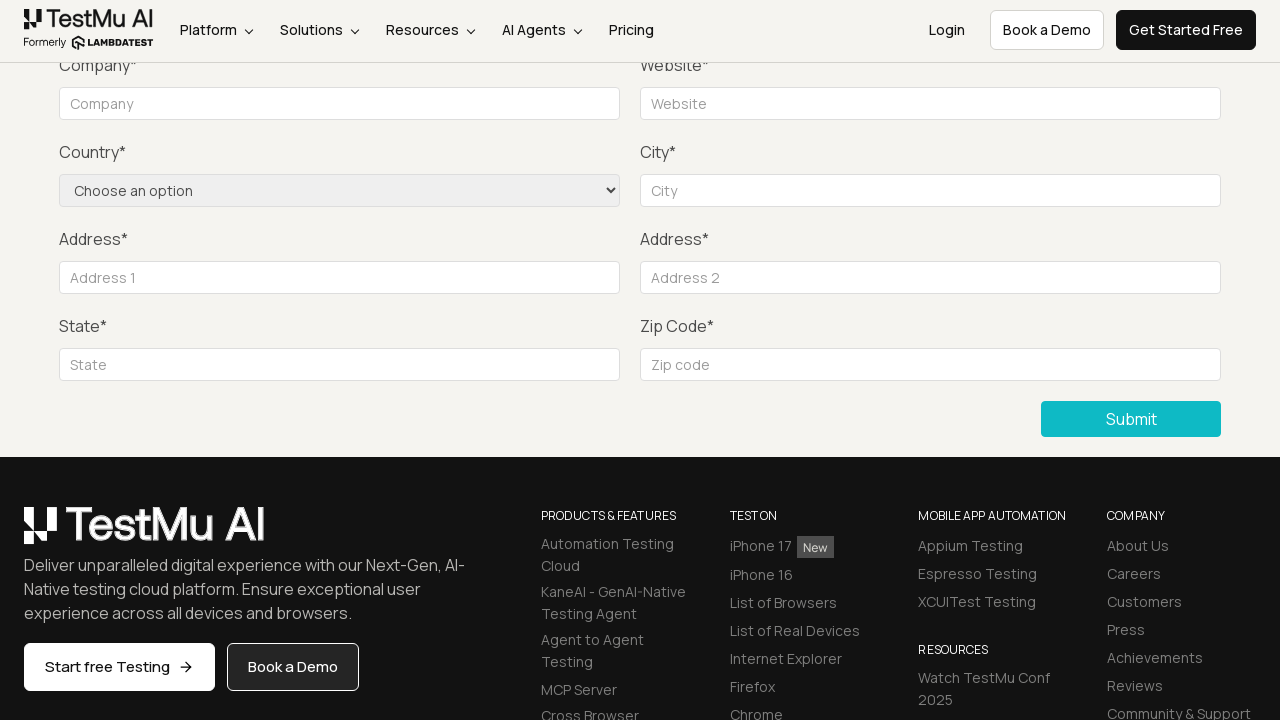

Filled company field with 'Example Corp' on input[placeholder="Company"]
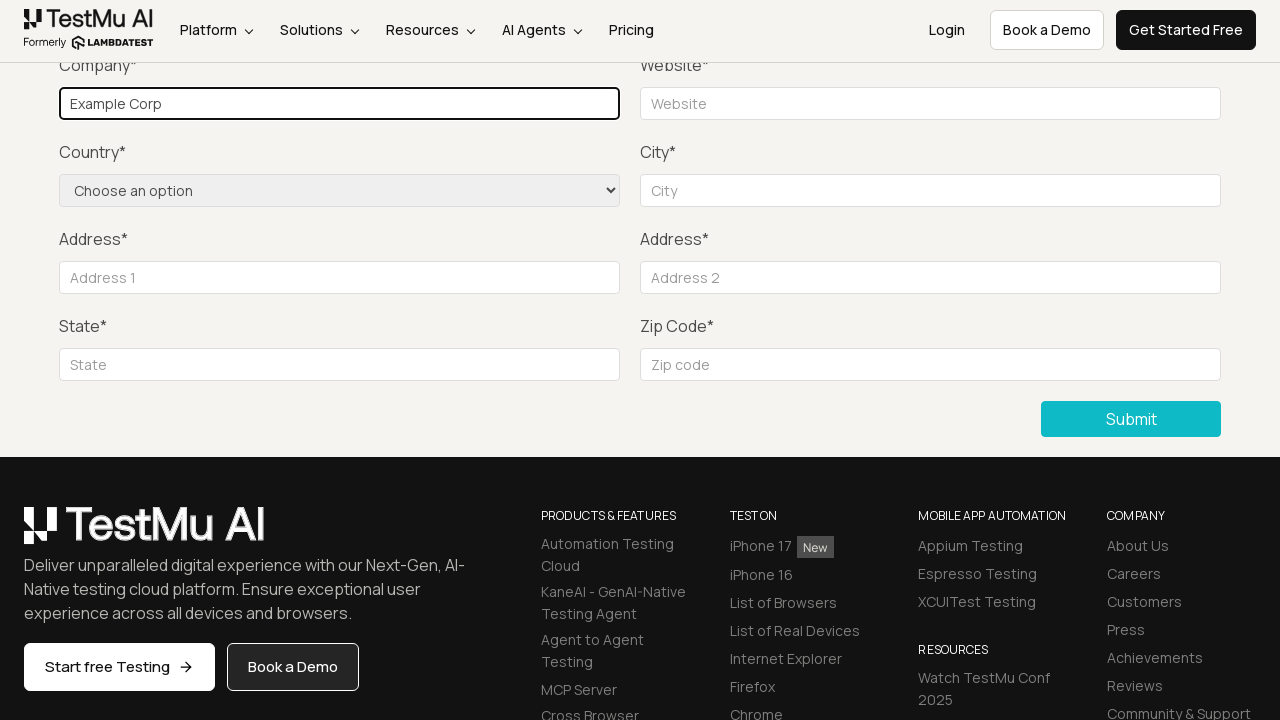

Filled website field with 'https://example.com' on input[placeholder="Website"]
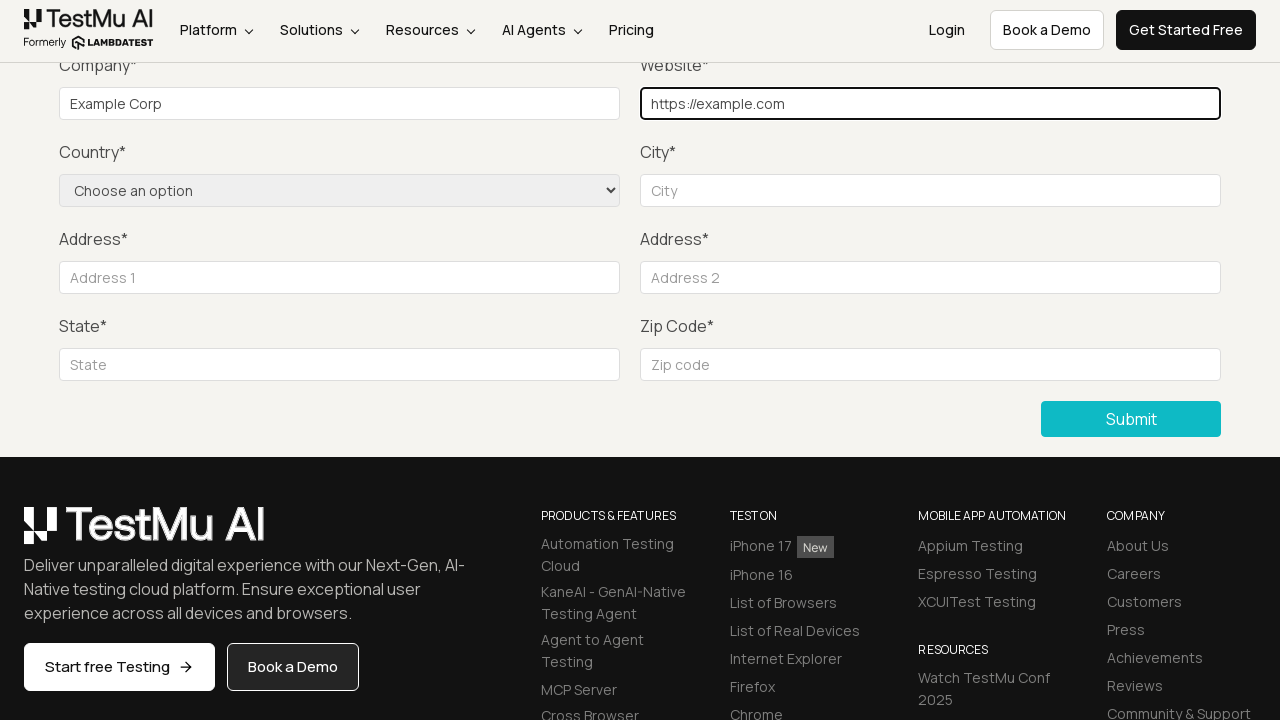

Filled city field with 'New York' on input[placeholder="City"]
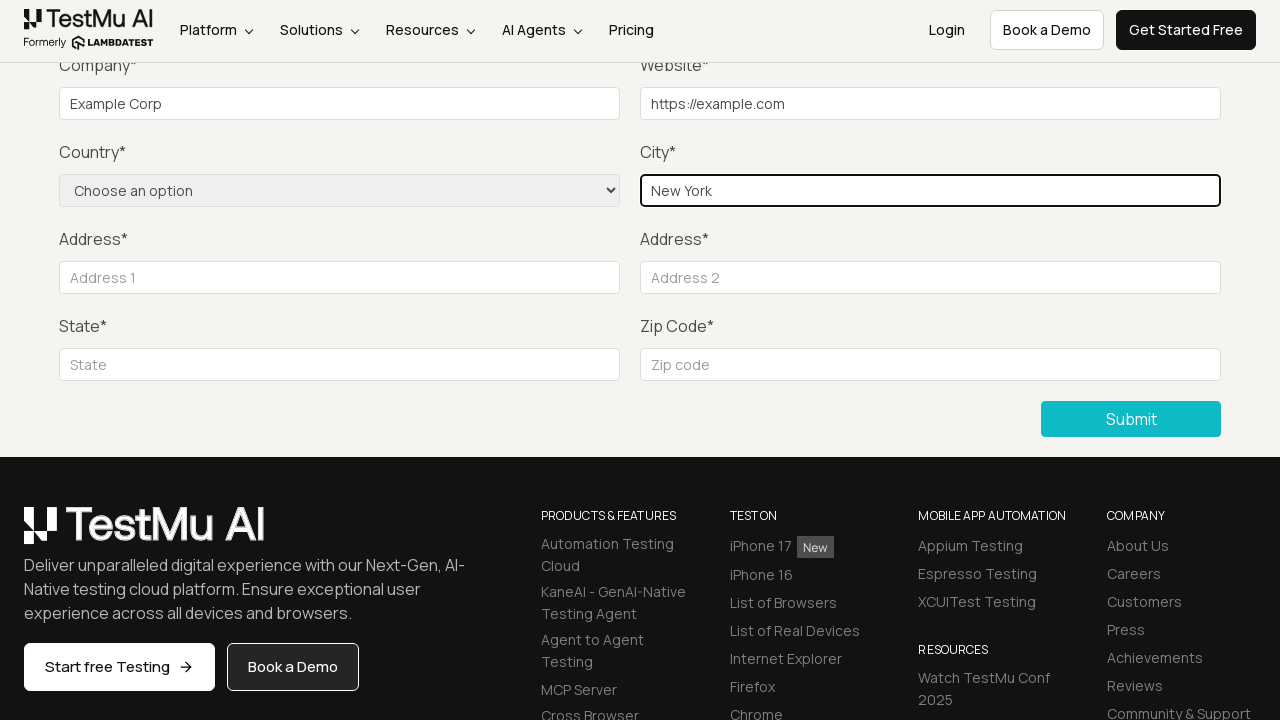

Filled address 1 field with '123 Main Street' on input[placeholder="Address 1"]
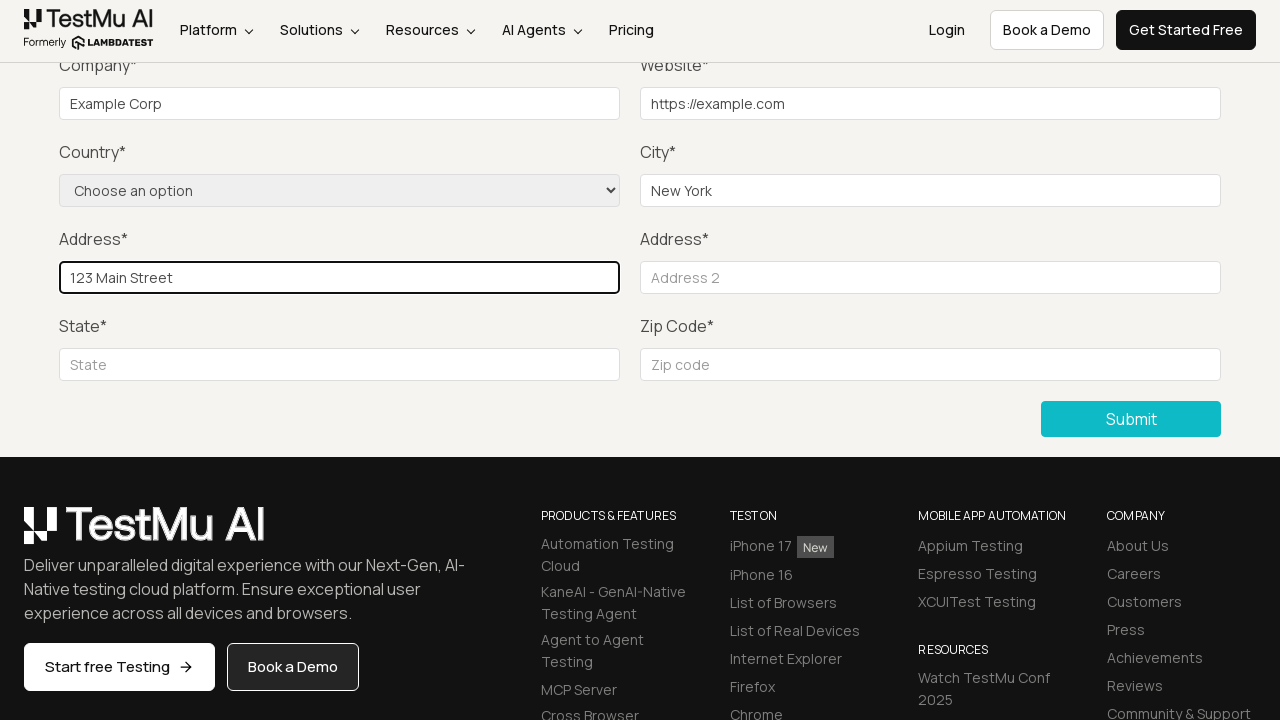

Filled address 2 field with 'Suite 100' on input[placeholder="Address 2"]
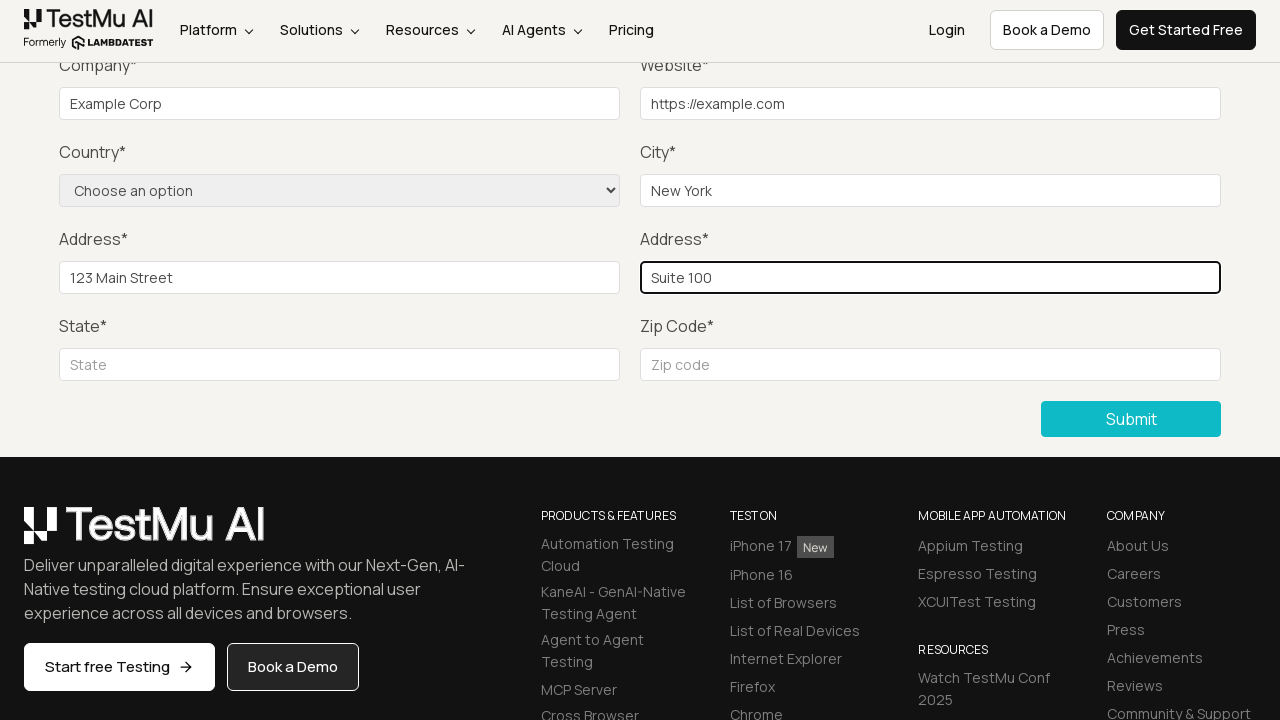

Filled state field with 'NY' on input[placeholder="State"]
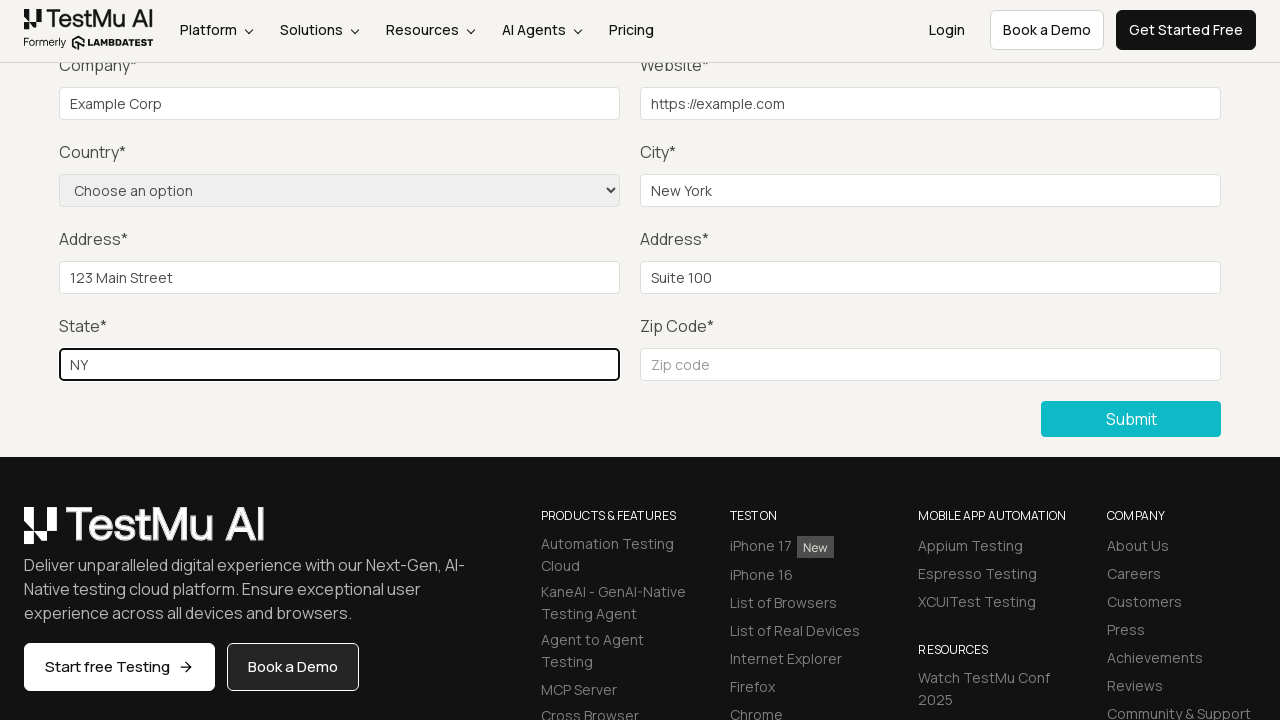

Filled zip code field with '10001' on input[placeholder="Zip code"]
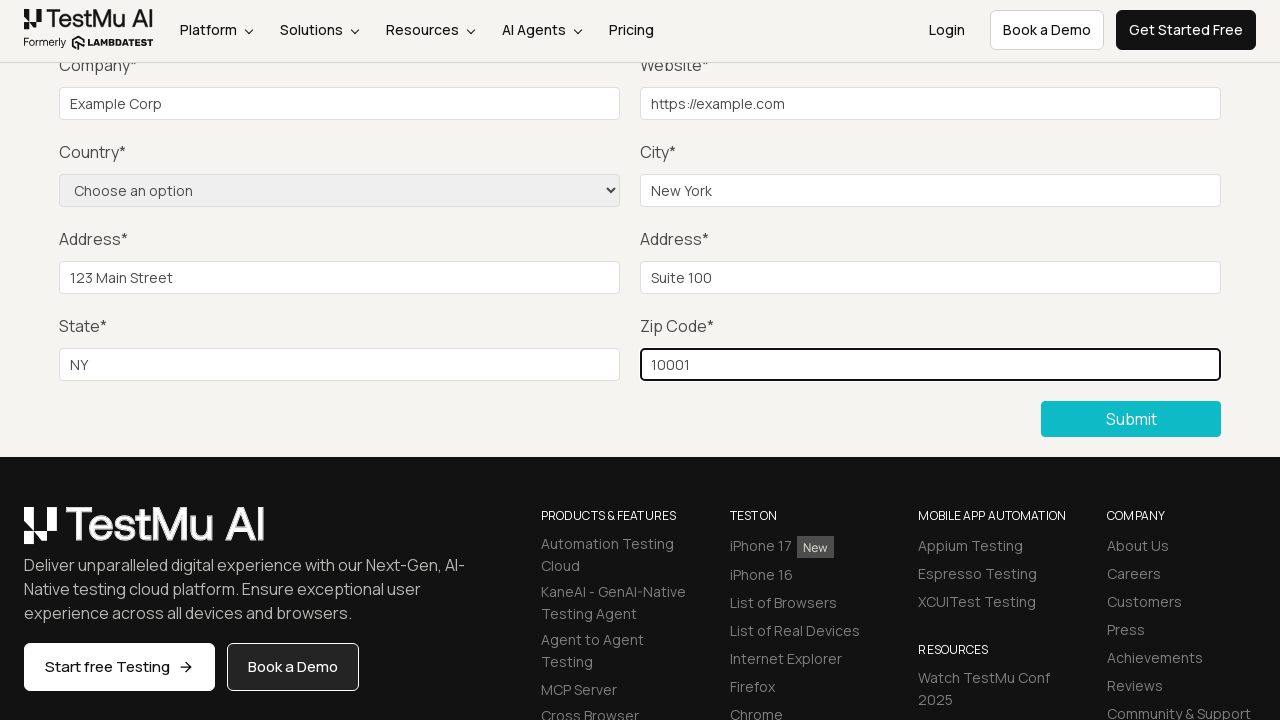

Selected 'United States' from country dropdown on select[name="country"]
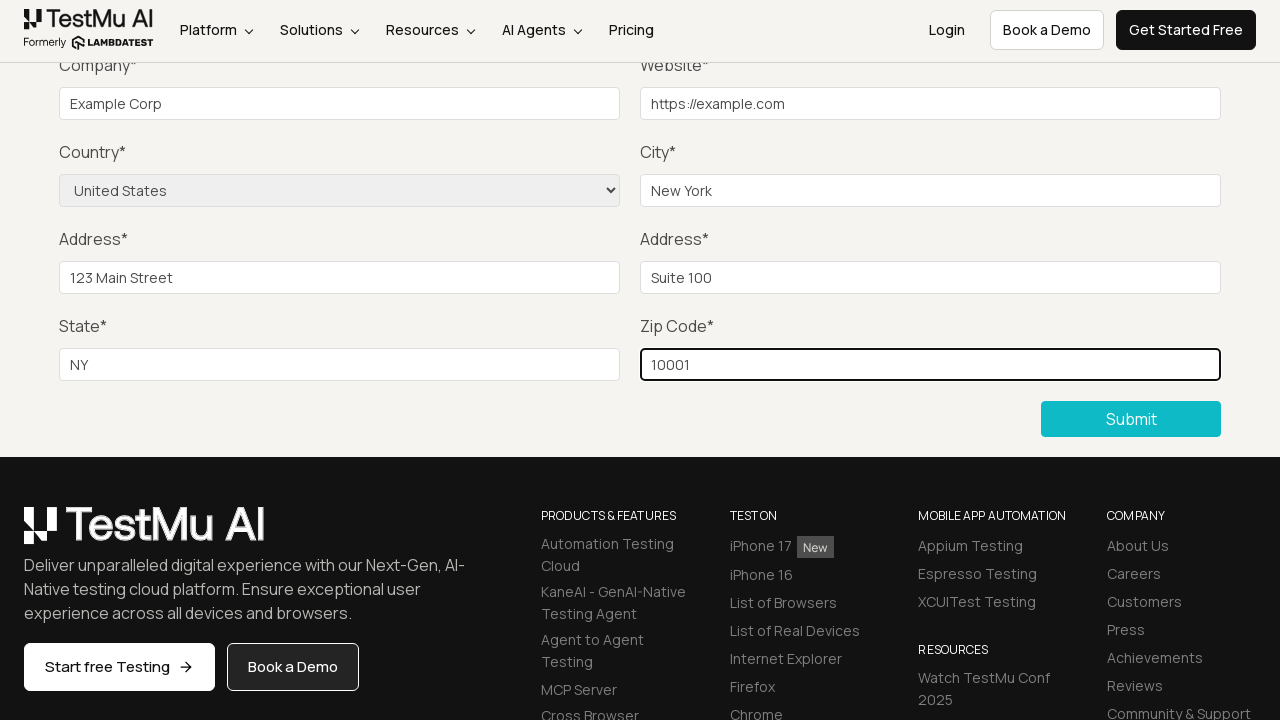

Clicked Submit button to submit the form at (1131, 419) on internal:role=button[name="Submit"i]
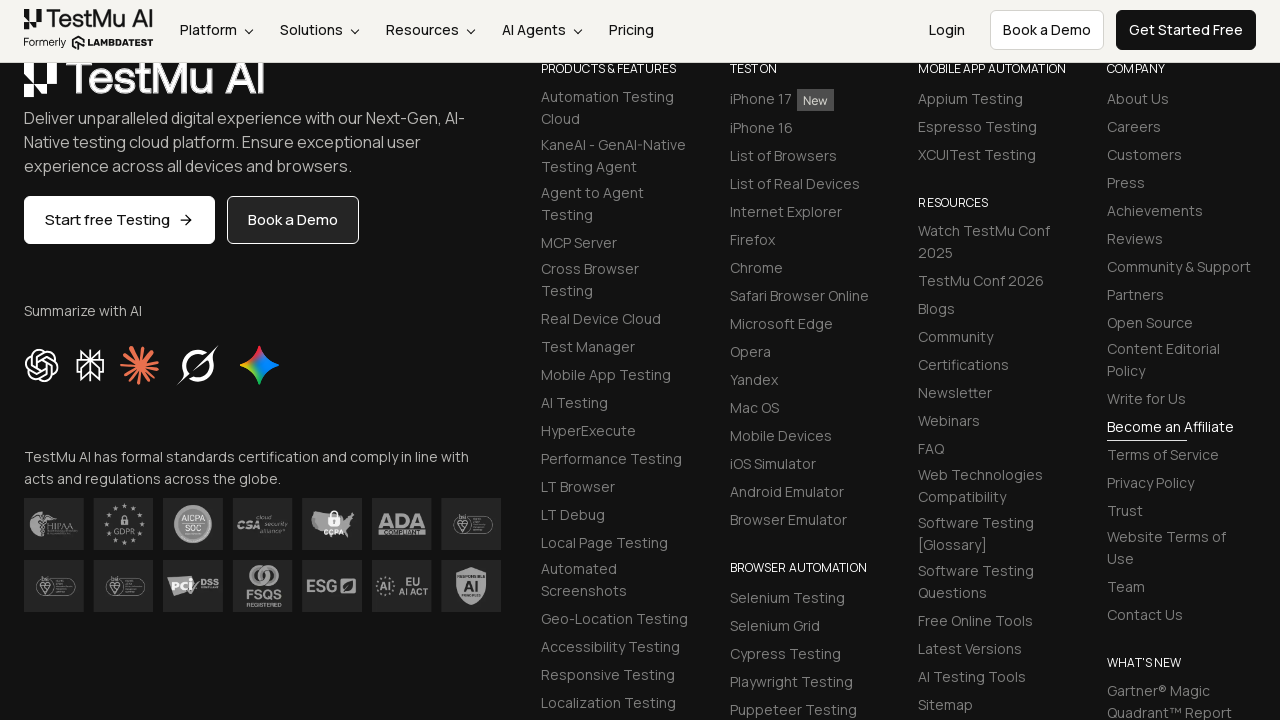

Located success message element
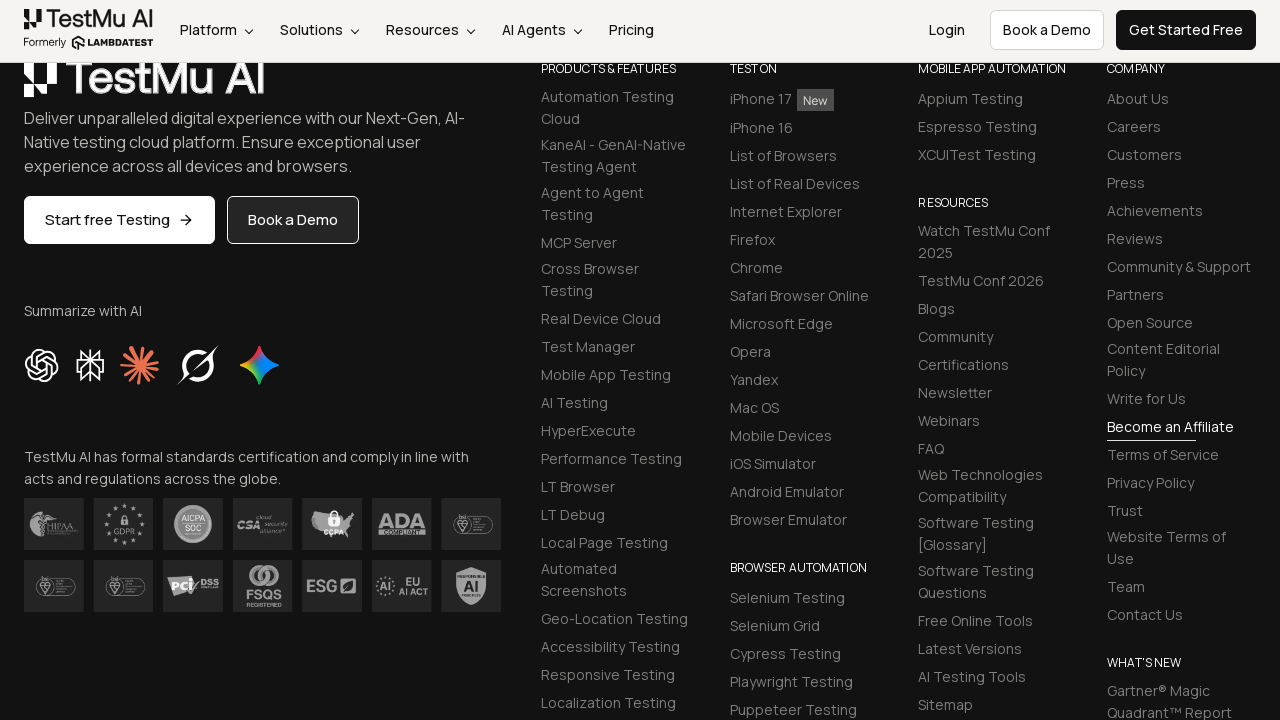

Verified success message is visible - form submission successful
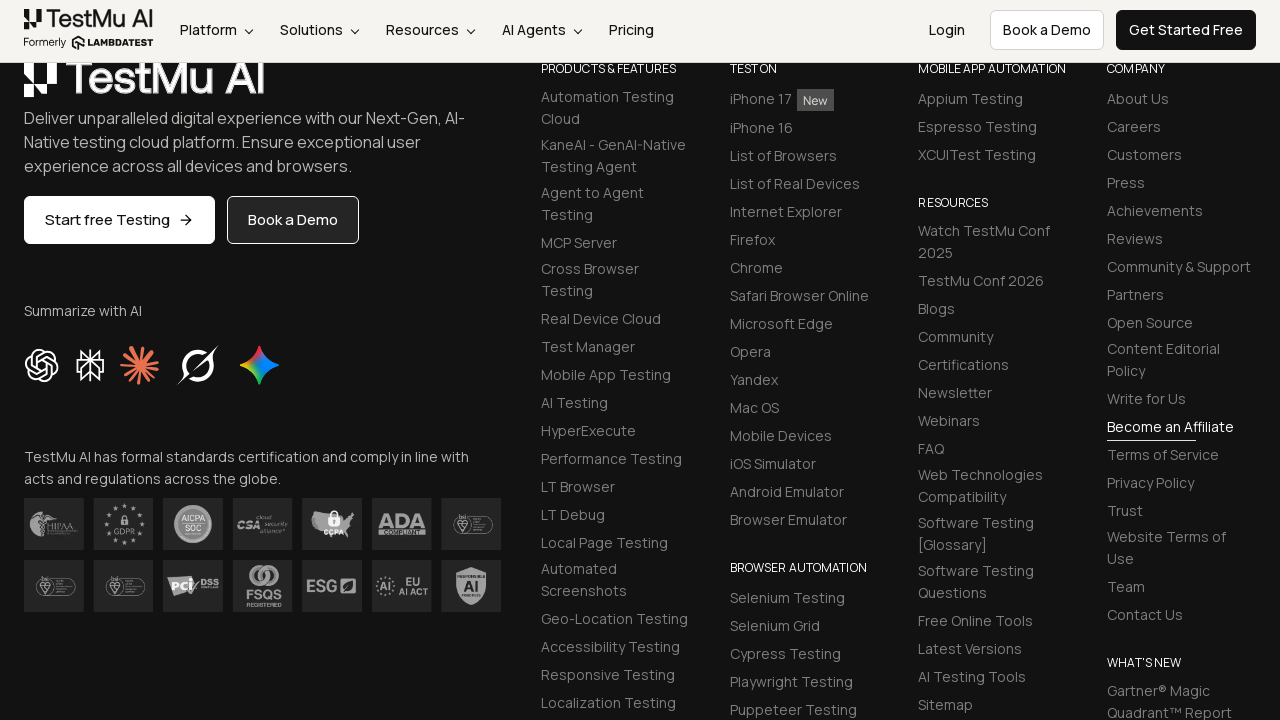

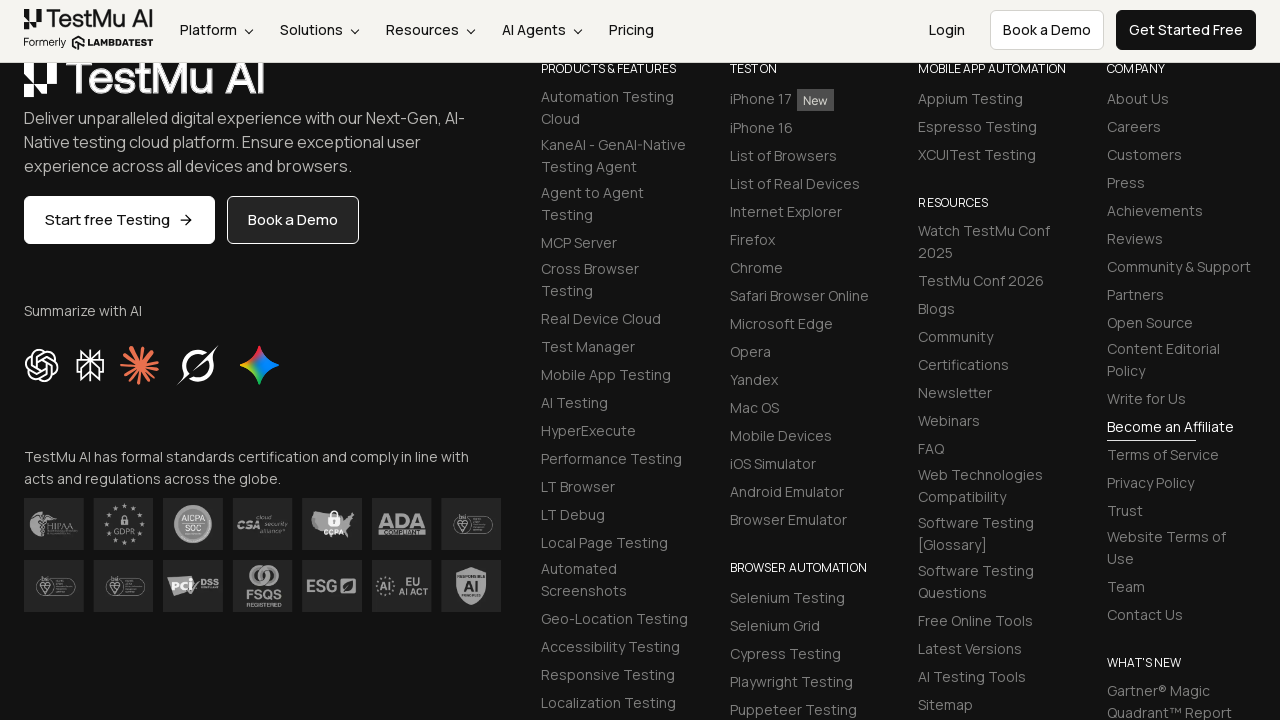